Tests radio button handling by clicking and verifying selection of multiple radio buttons across different groups (sport and color categories) on a practice website.

Starting URL: https://practice.cydeo.com/radio_buttons

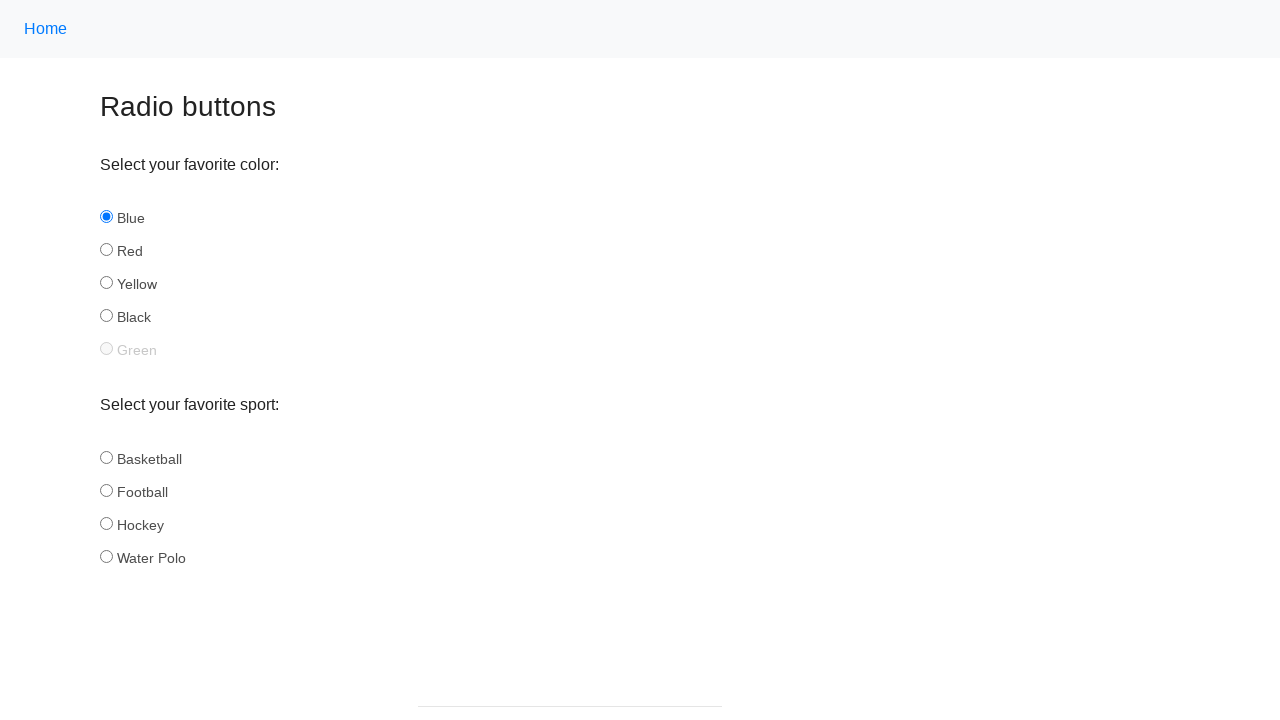

Clicked hockey radio button in sport group at (106, 523) on input[name='sport'][id='hockey']
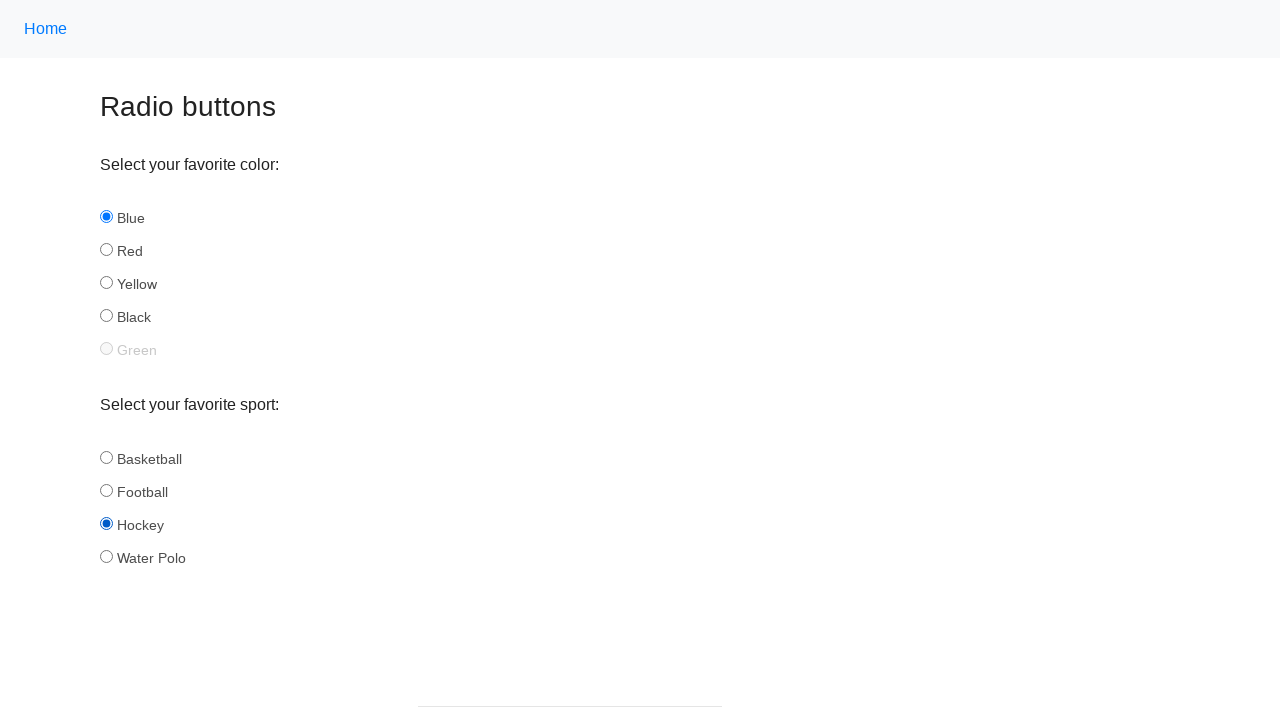

Verified hockey radio button is selected
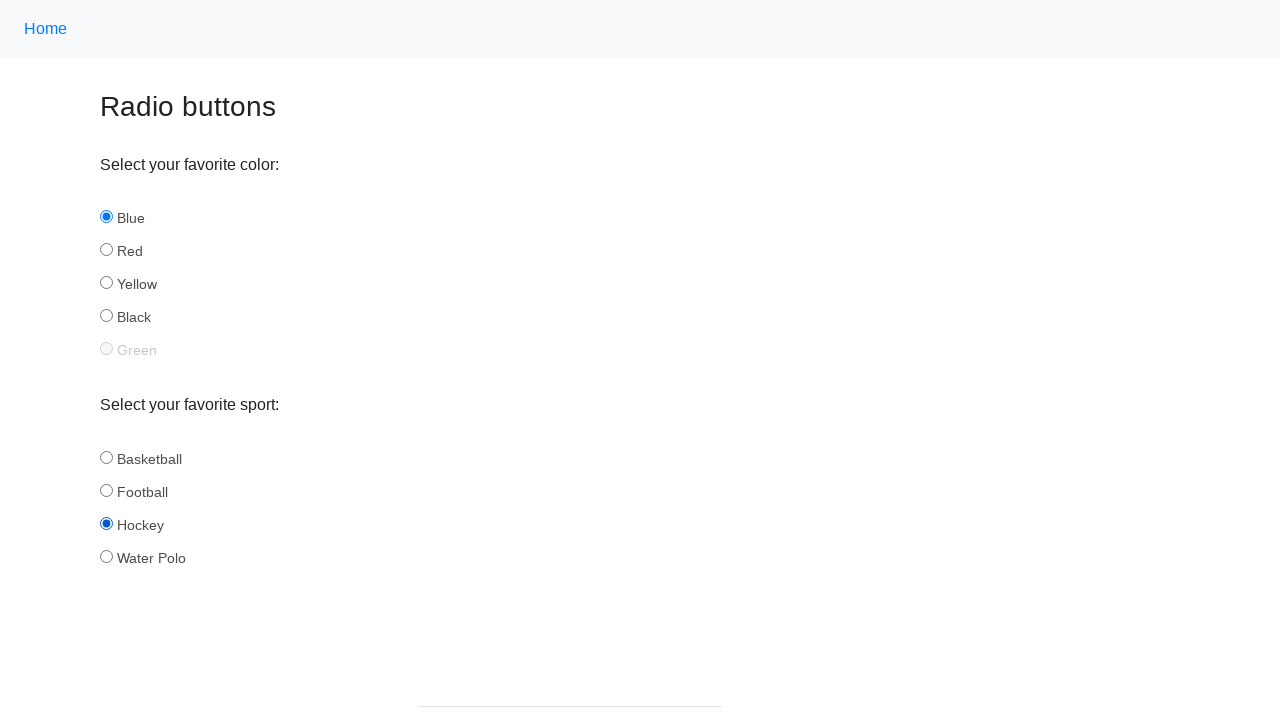

Clicked football radio button in sport group at (106, 490) on input[name='sport'][id='football']
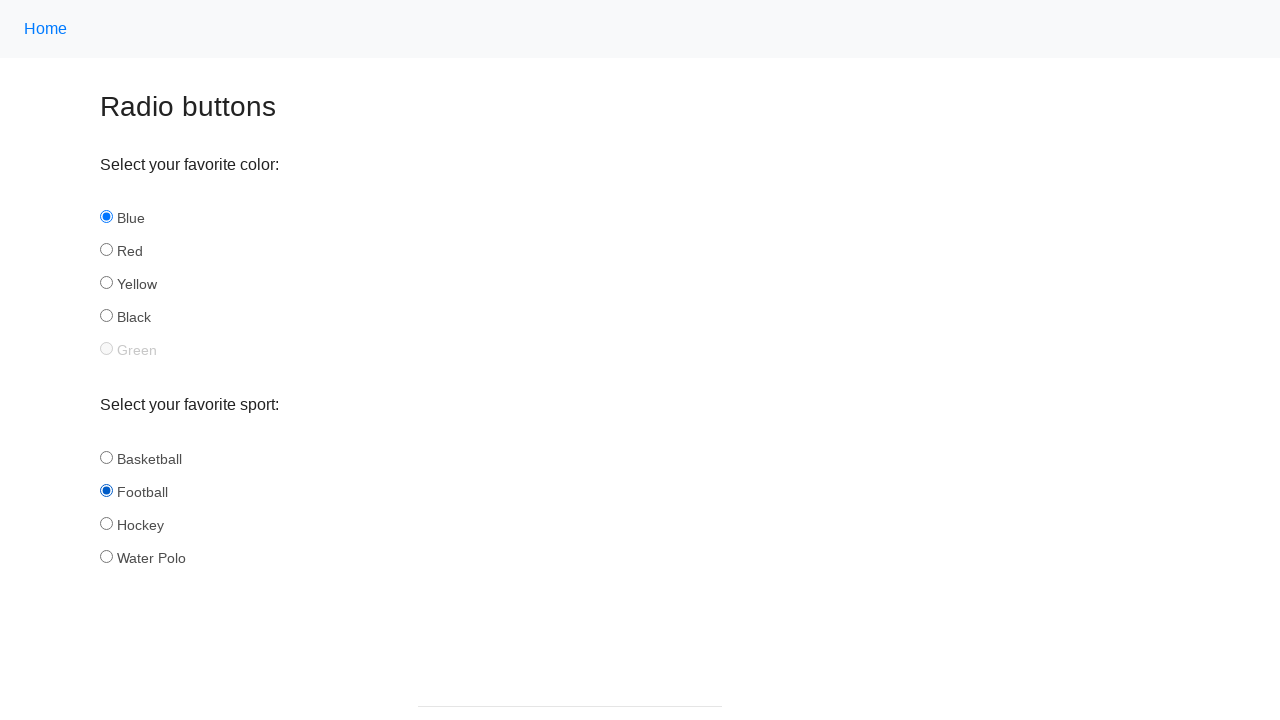

Verified football radio button is selected
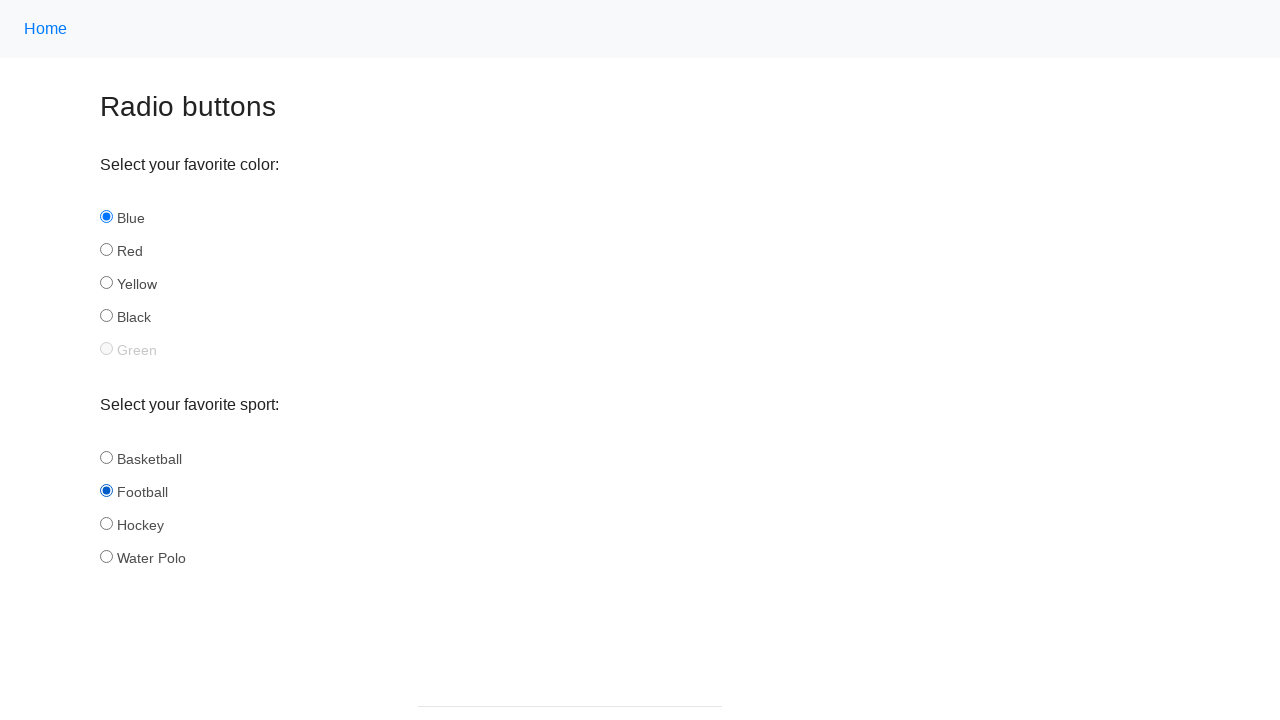

Clicked yellow radio button in color group at (106, 283) on input[name='color'][id='yellow']
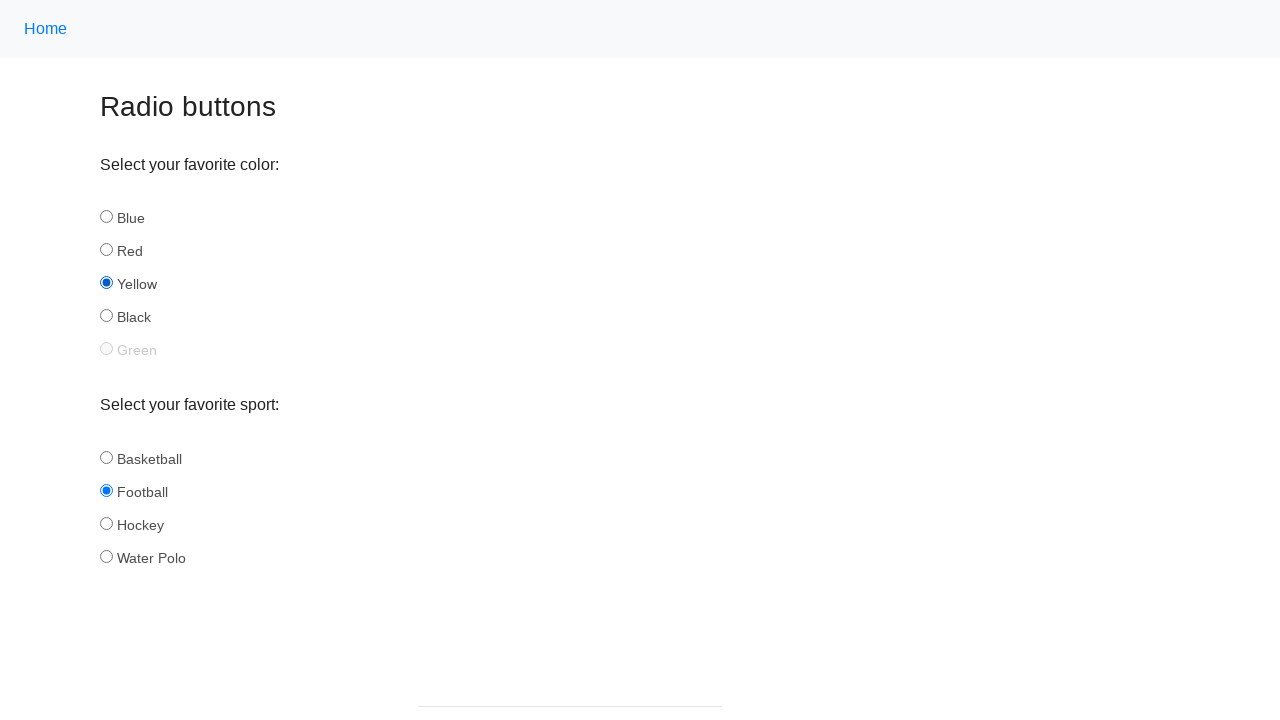

Verified yellow radio button is selected
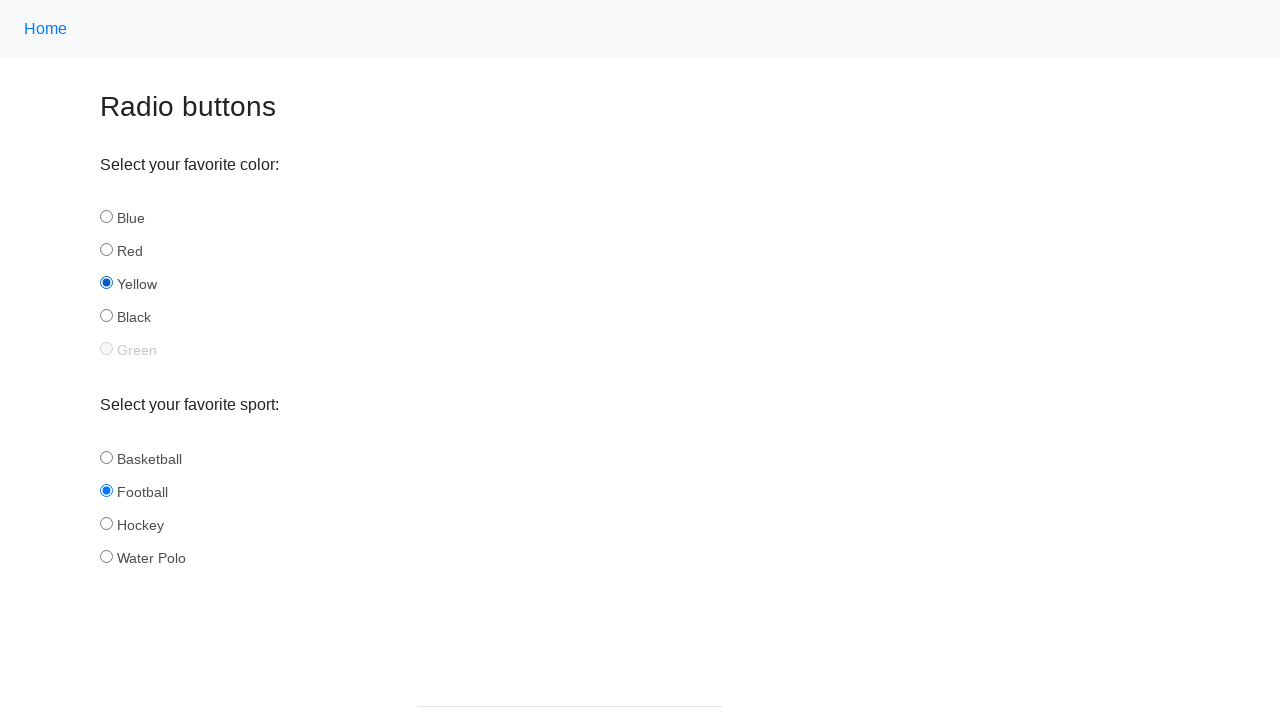

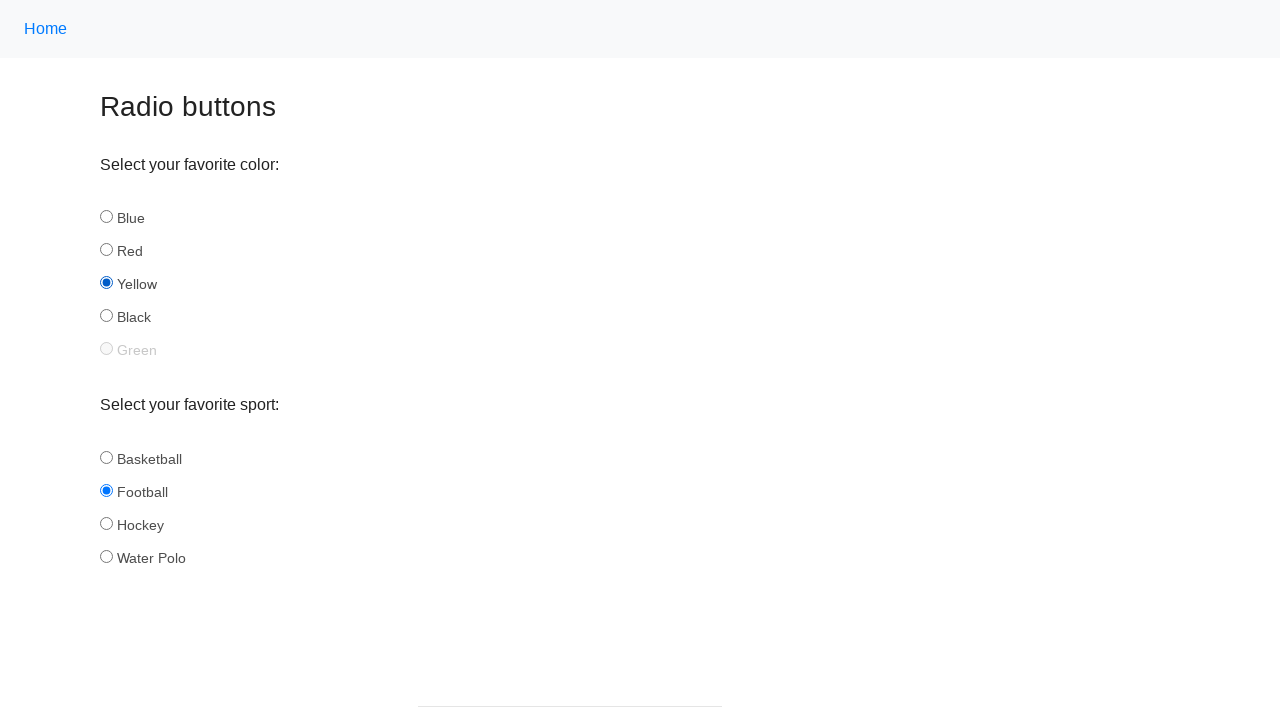